Tests nested frame navigation by clicking on a link and switching through multiple frames to access content inside them

Starting URL: https://the-internet.herokuapp.com

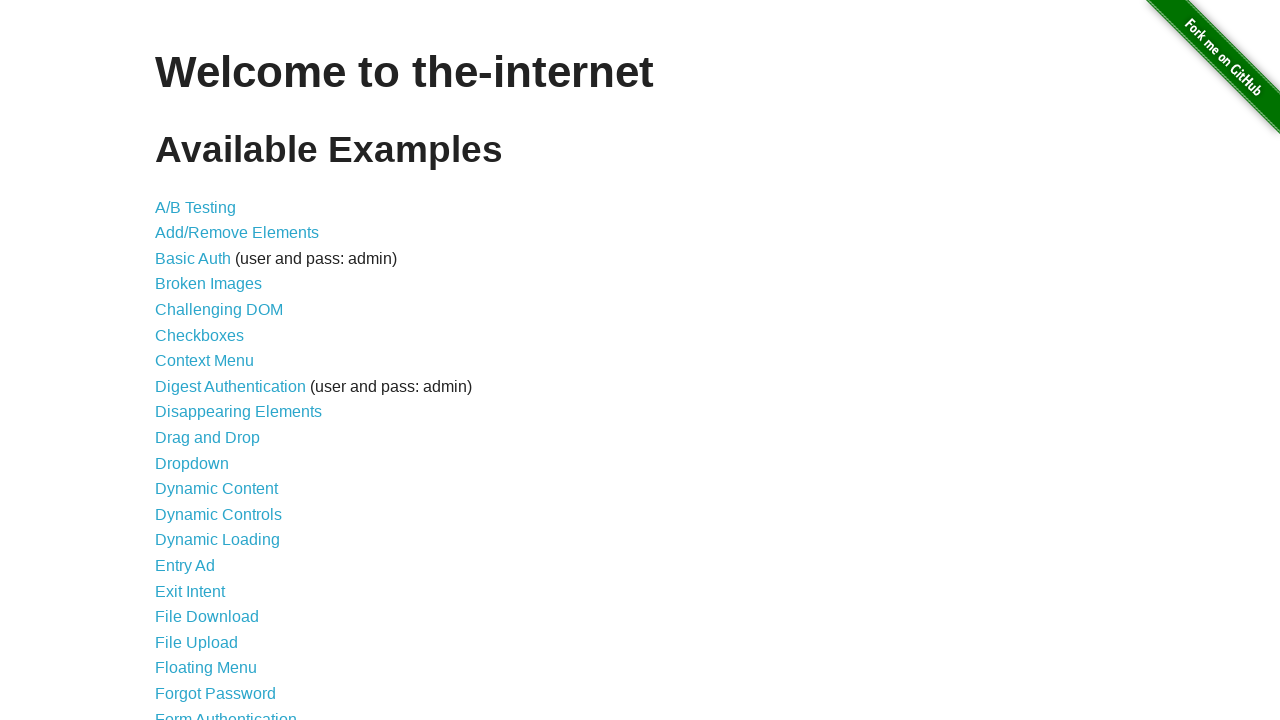

Clicked on Nested Frames link at (210, 395) on xpath=//li/a[contains(text(),'Nested Frames')]
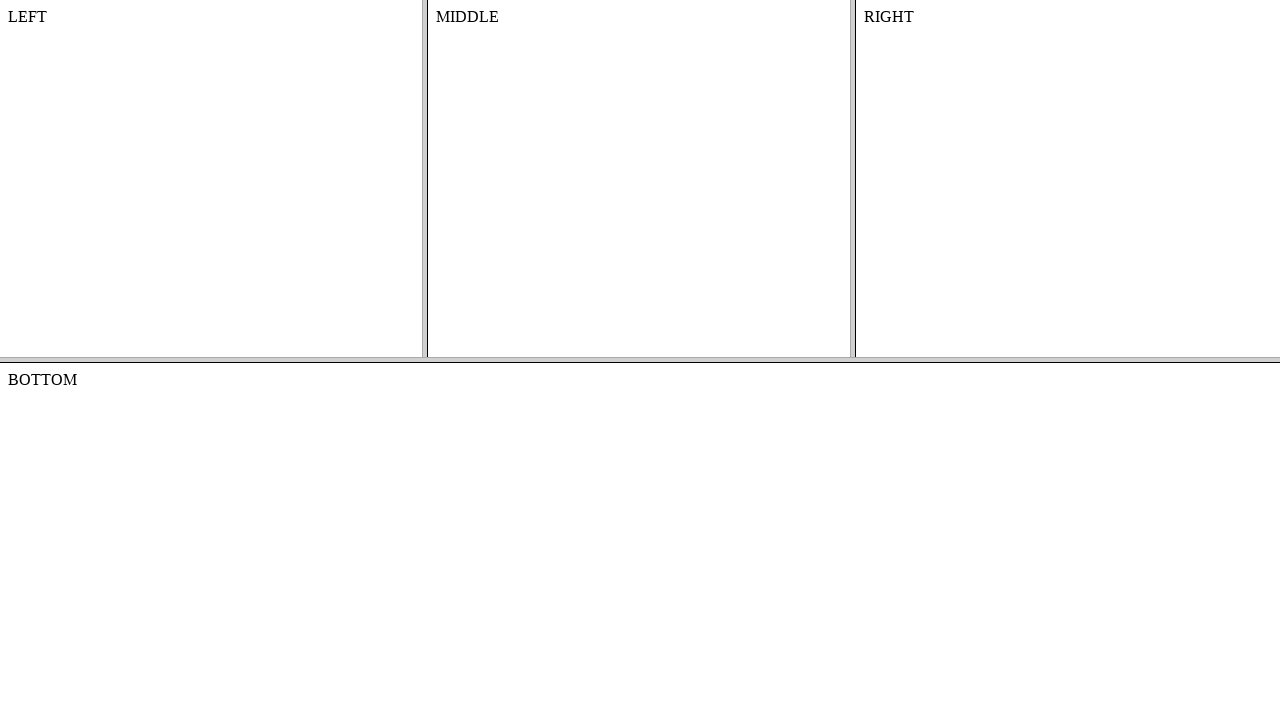

Located frame-top element
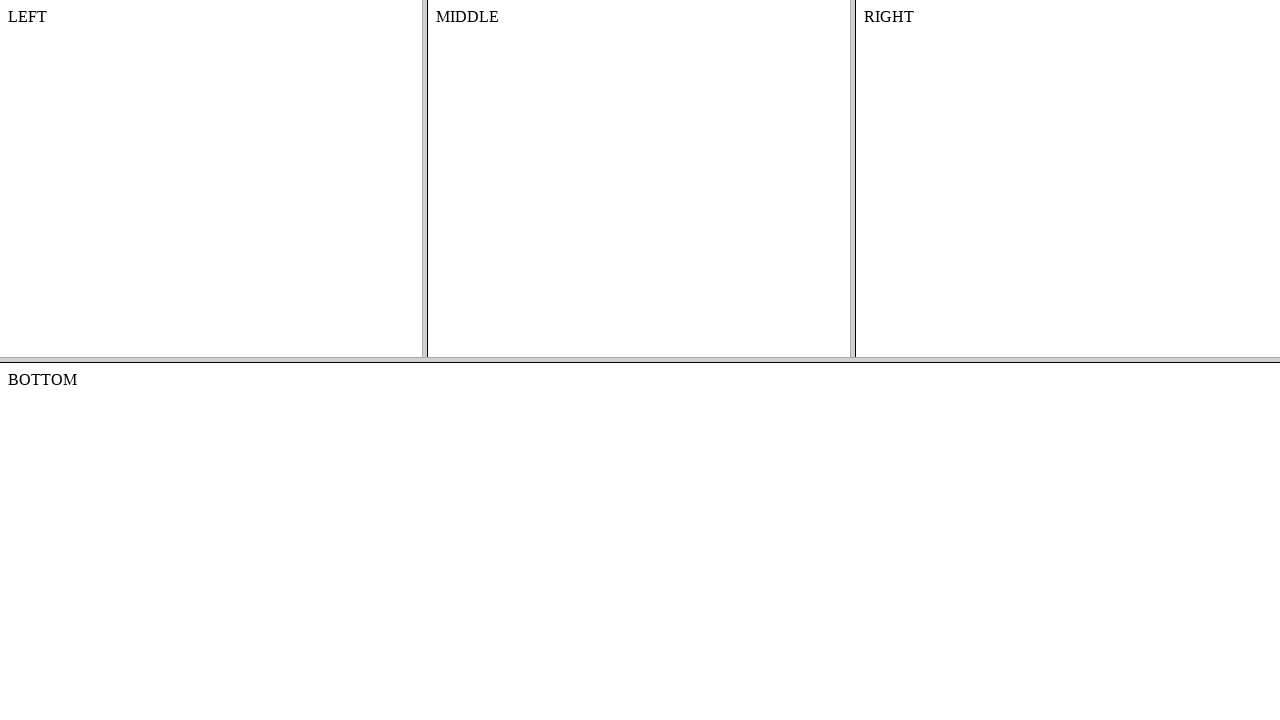

Located frame-middle nested inside frame-top
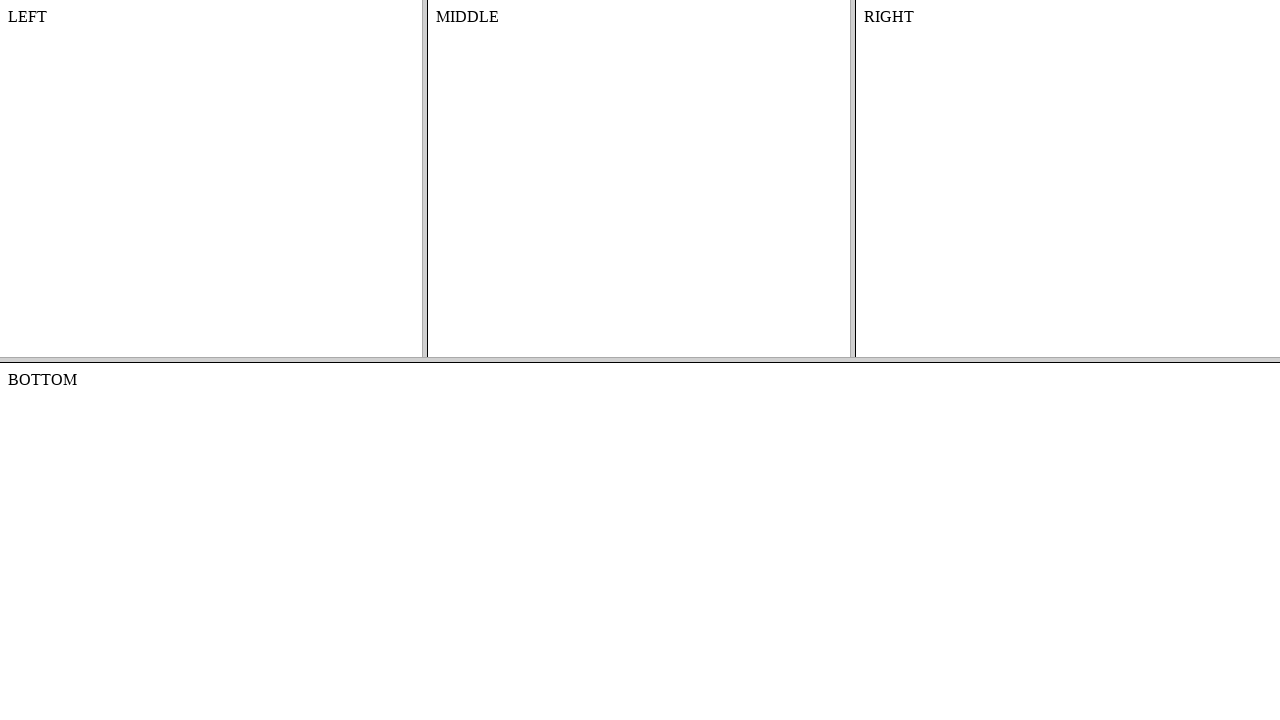

Retrieved text content from middle frame: 'MIDDLE'
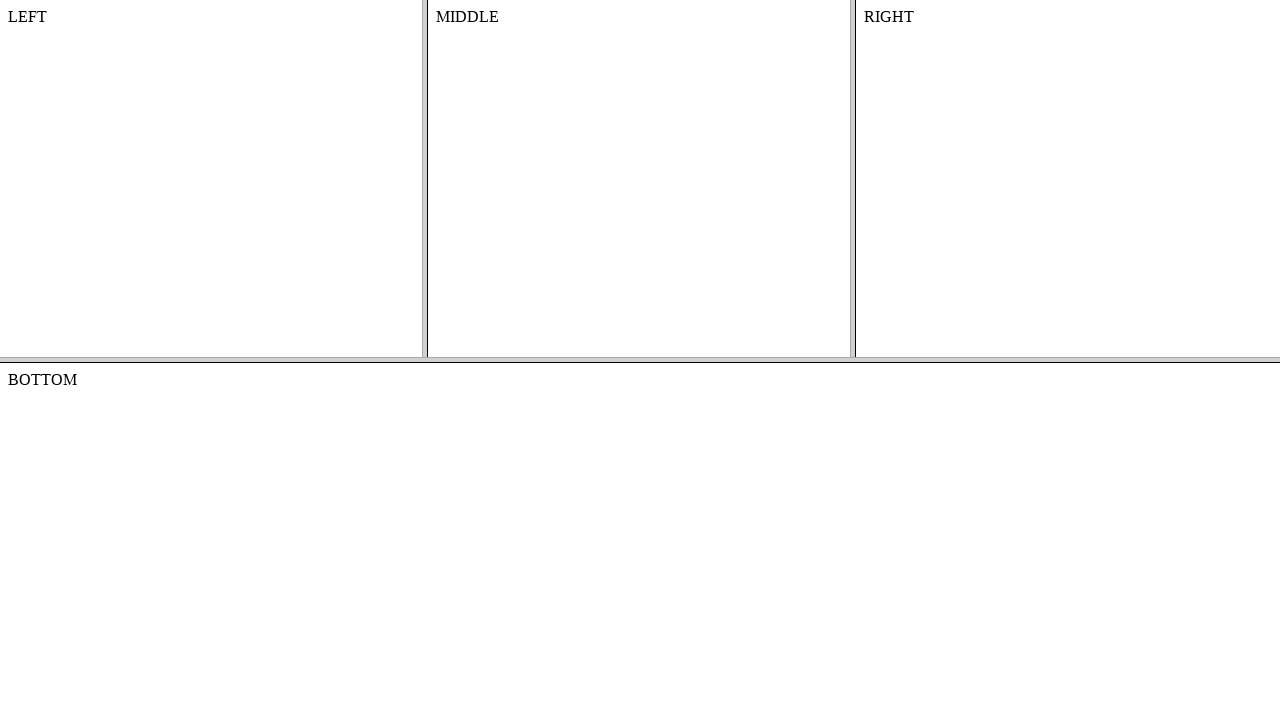

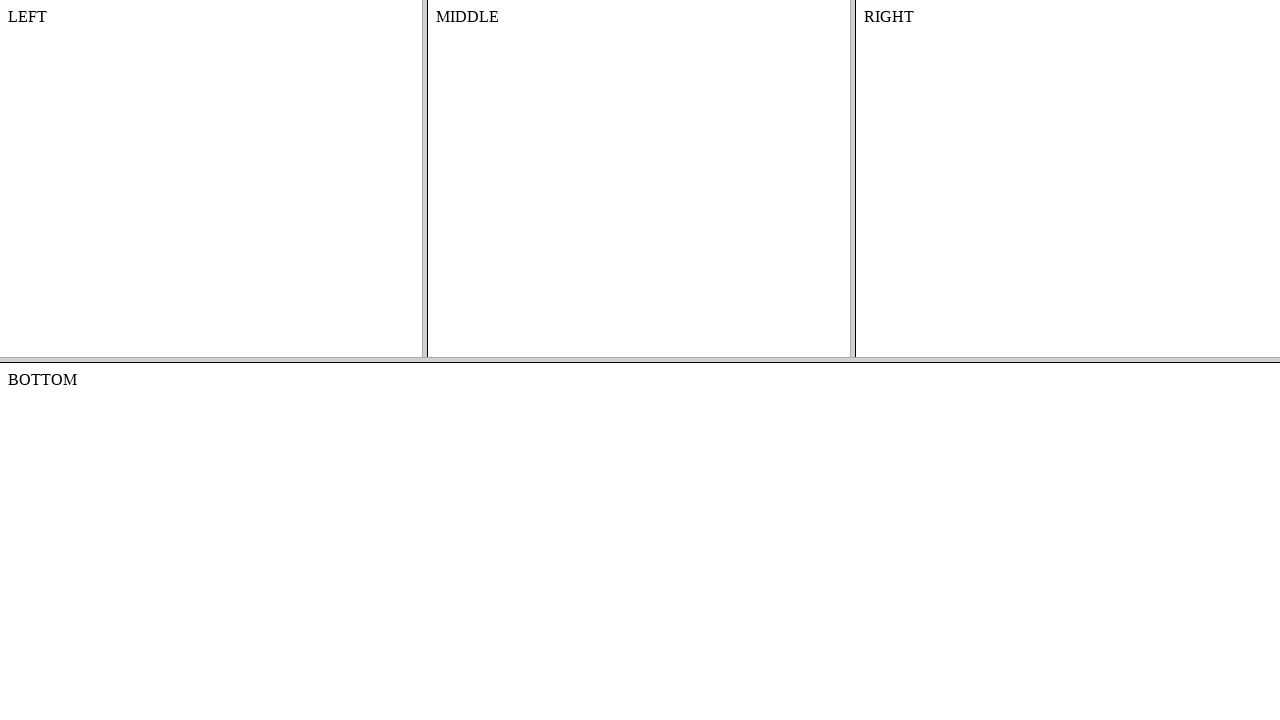